Tests browser multi-tab functionality by opening an initial URL, then opening a new tab with a second URL, and verifying multiple tabs are open.

Starting URL: https://mvnrepository.com/

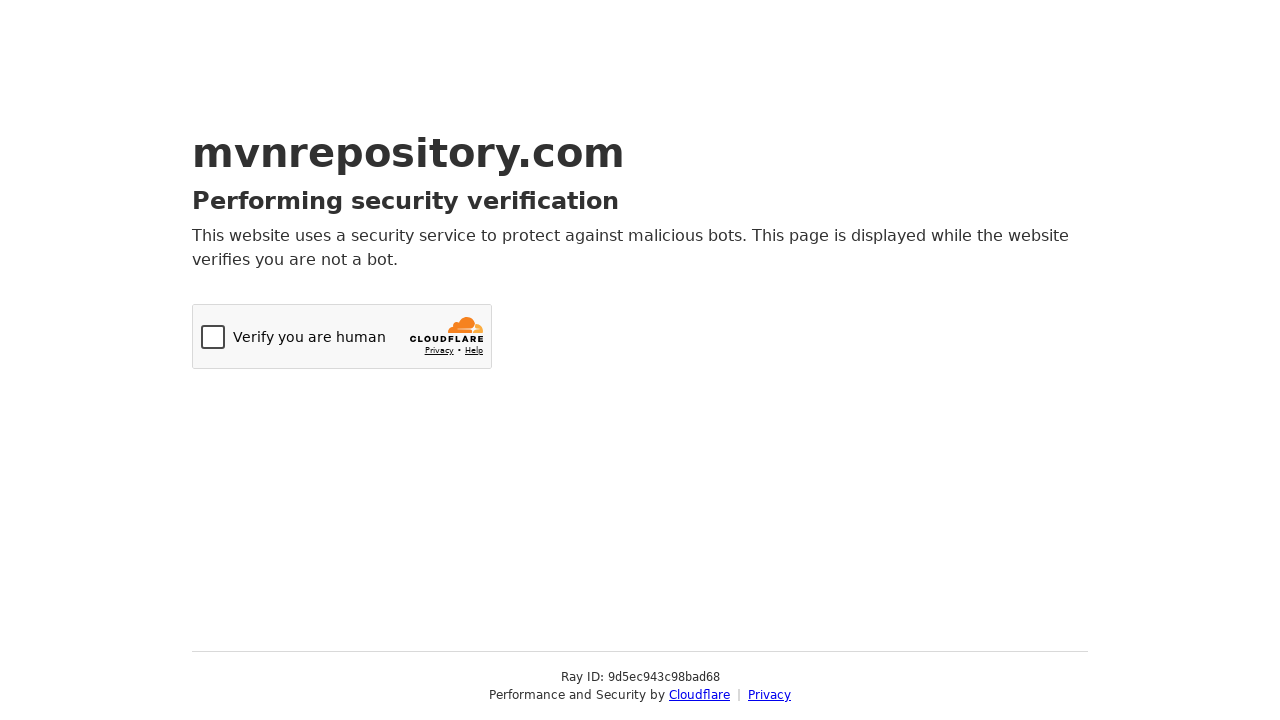

Initial page (mvnrepository.com) fully loaded
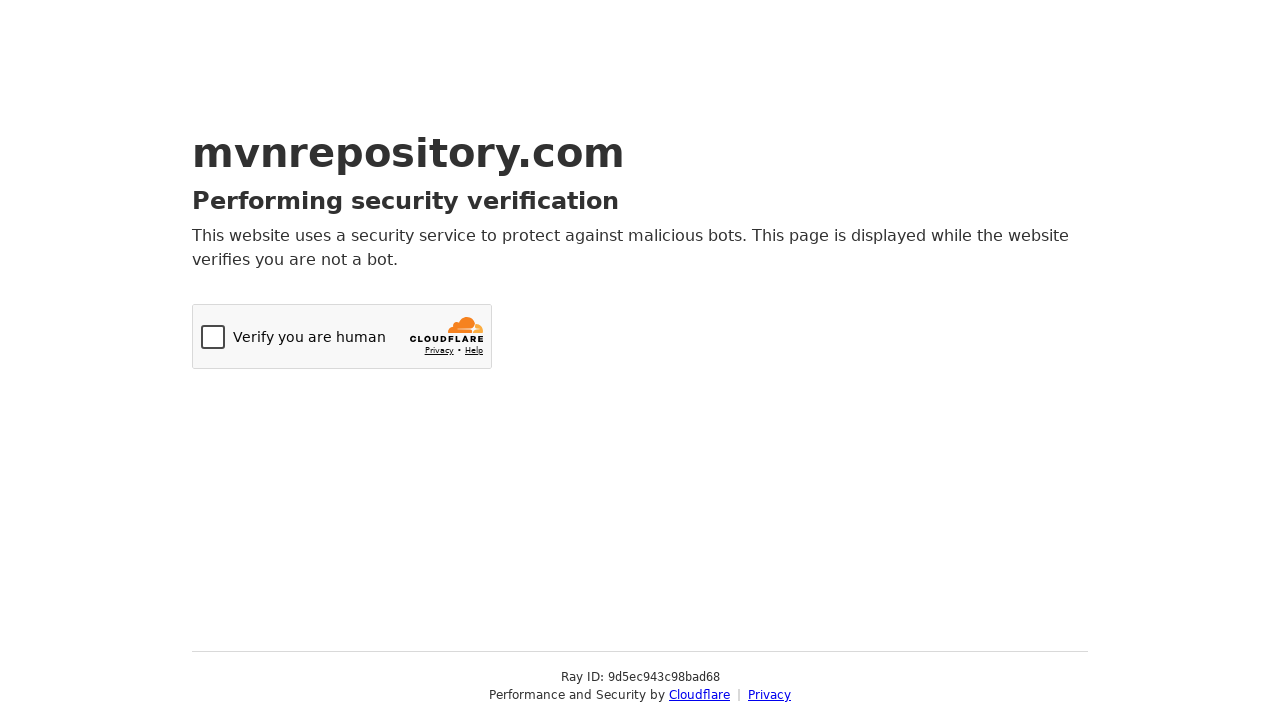

Opened new tab in browser context
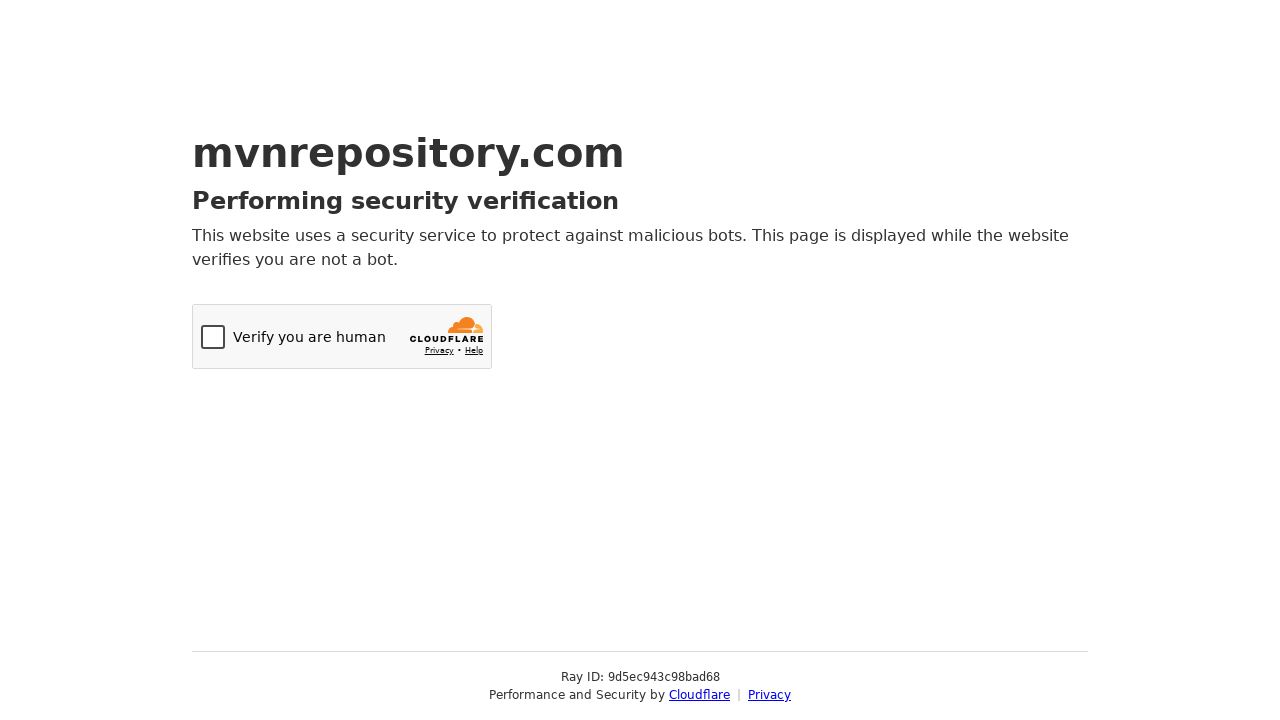

Navigated new tab to Tutorialspoint Selenium practice page
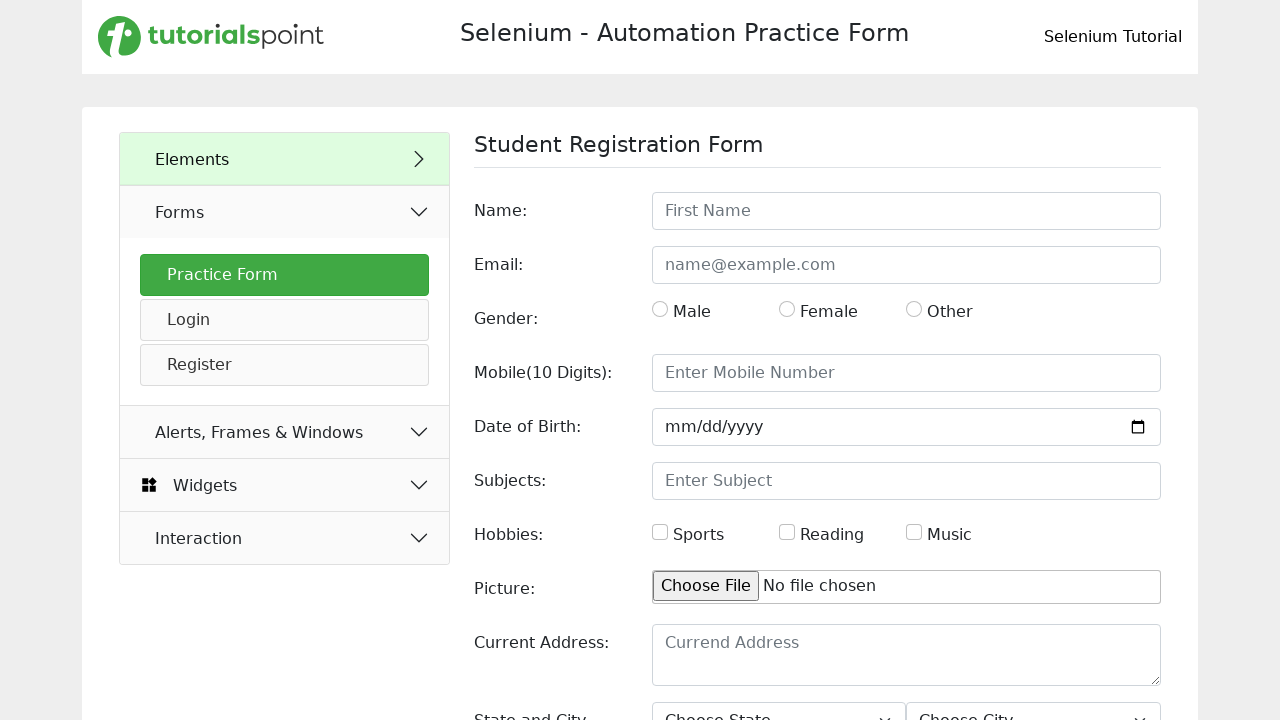

Second page fully loaded
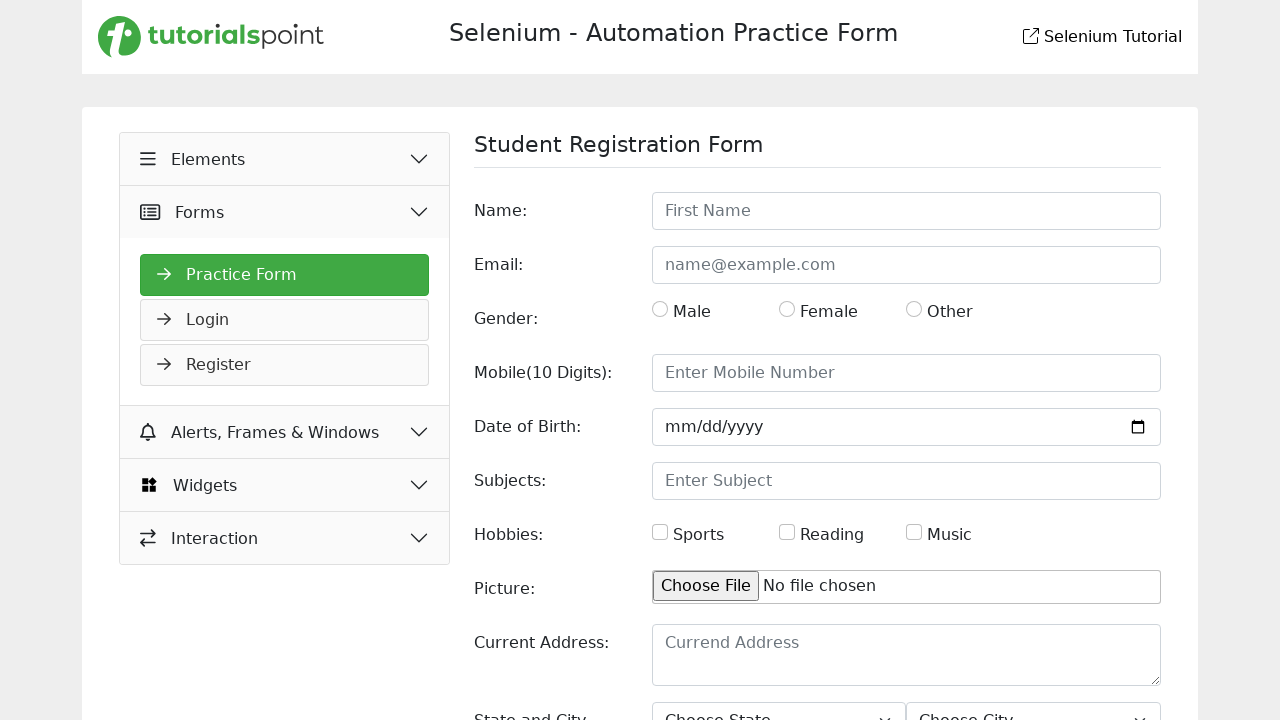

Verified multiple tabs are open - total tabs: 2
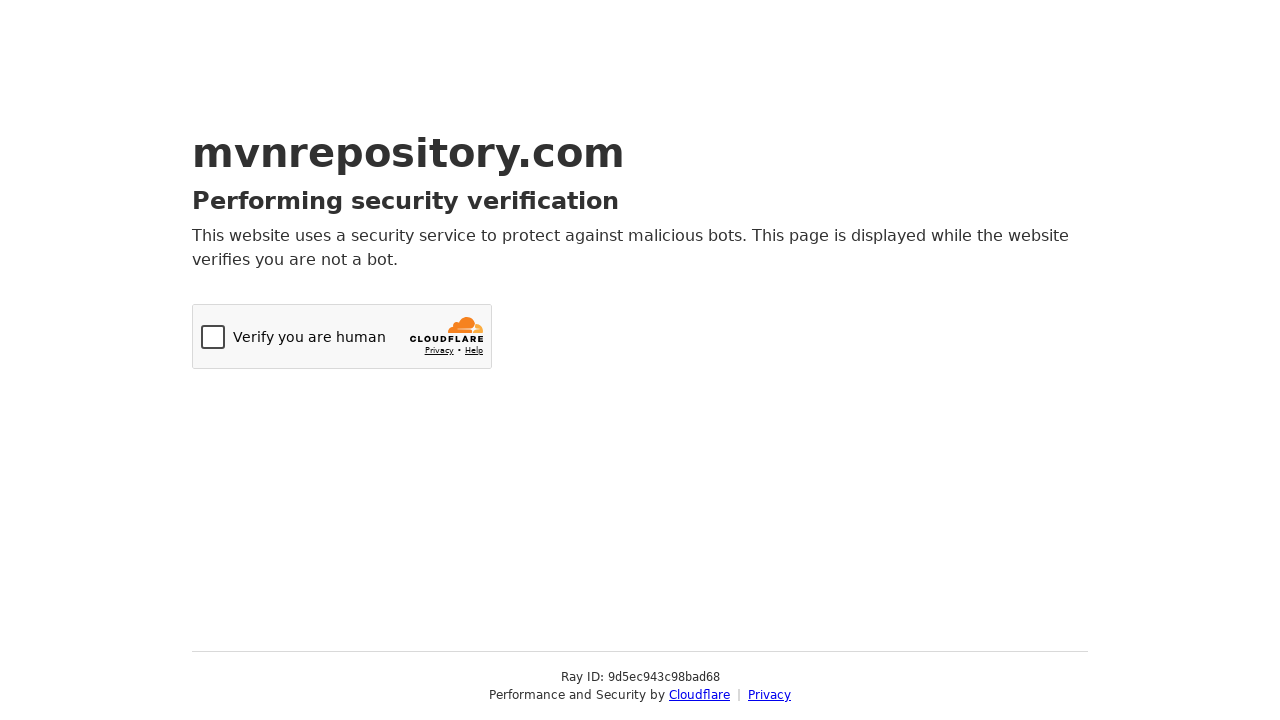

Printed tab count: 2
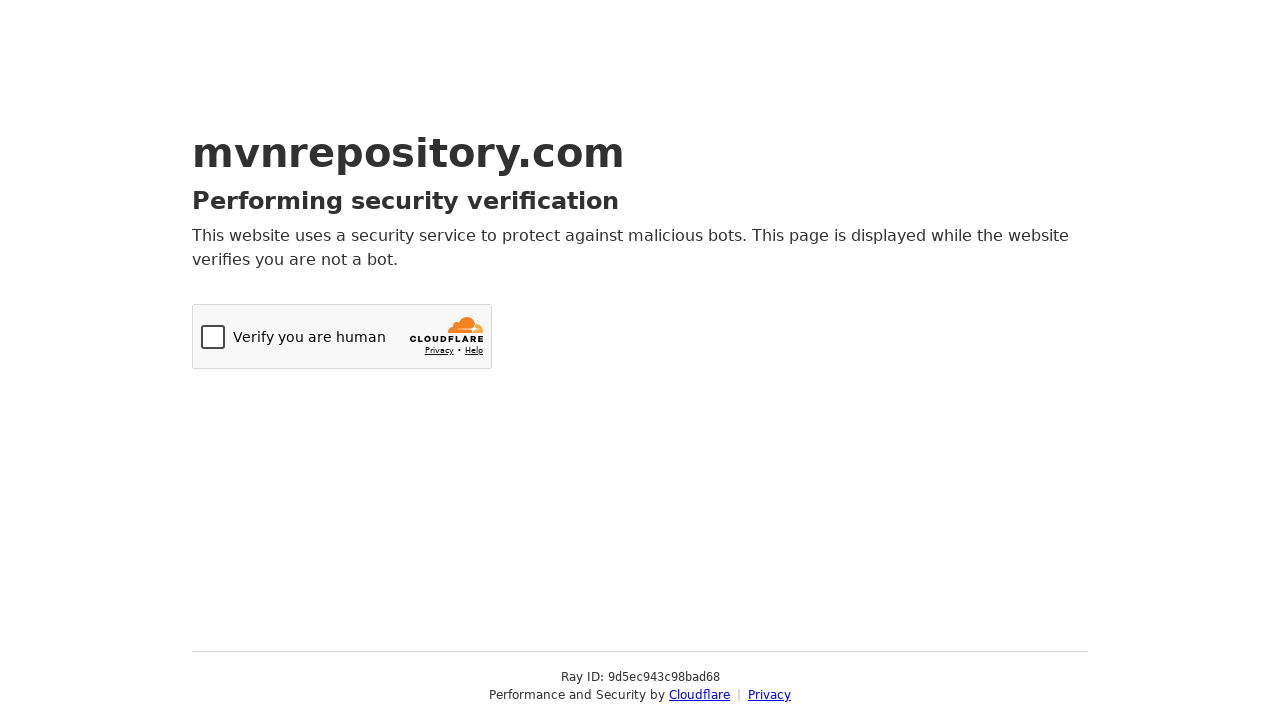

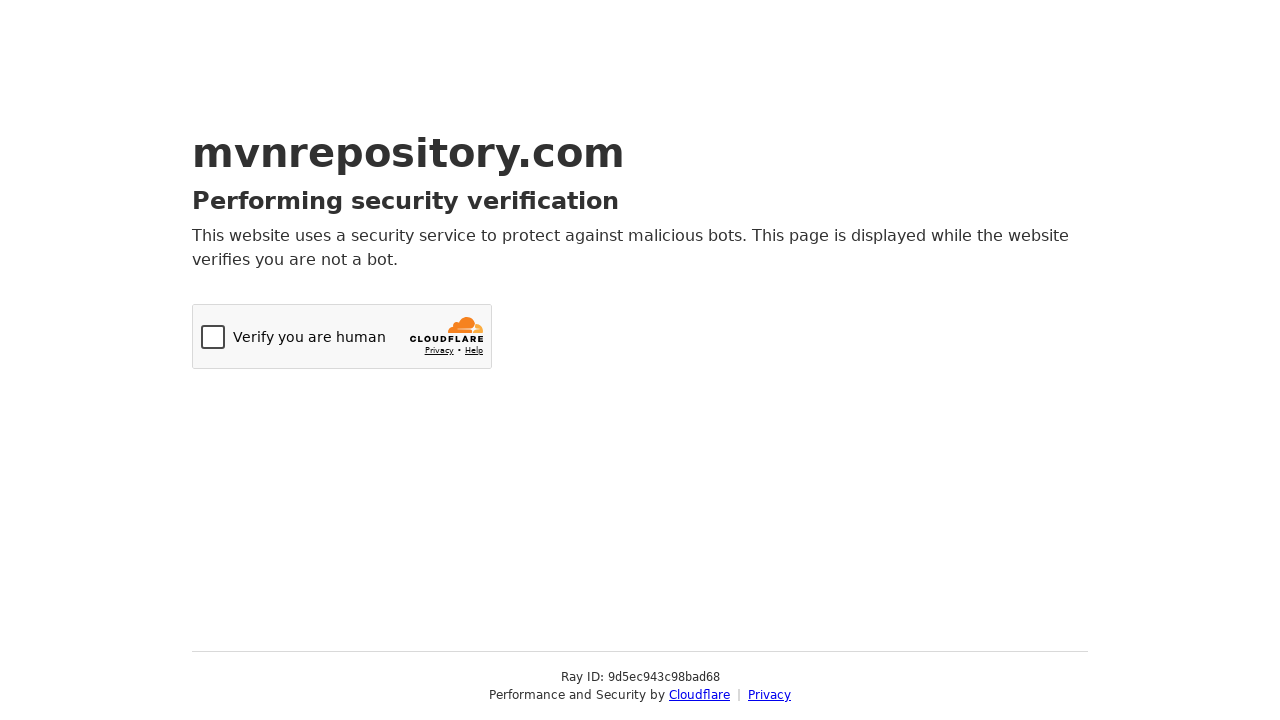